Tests link navigation by clicking a dynamically calculated link text, then fills out a form with personal information (first name, last name, city, country) and submits it.

Starting URL: http://suninjuly.github.io/find_link_text

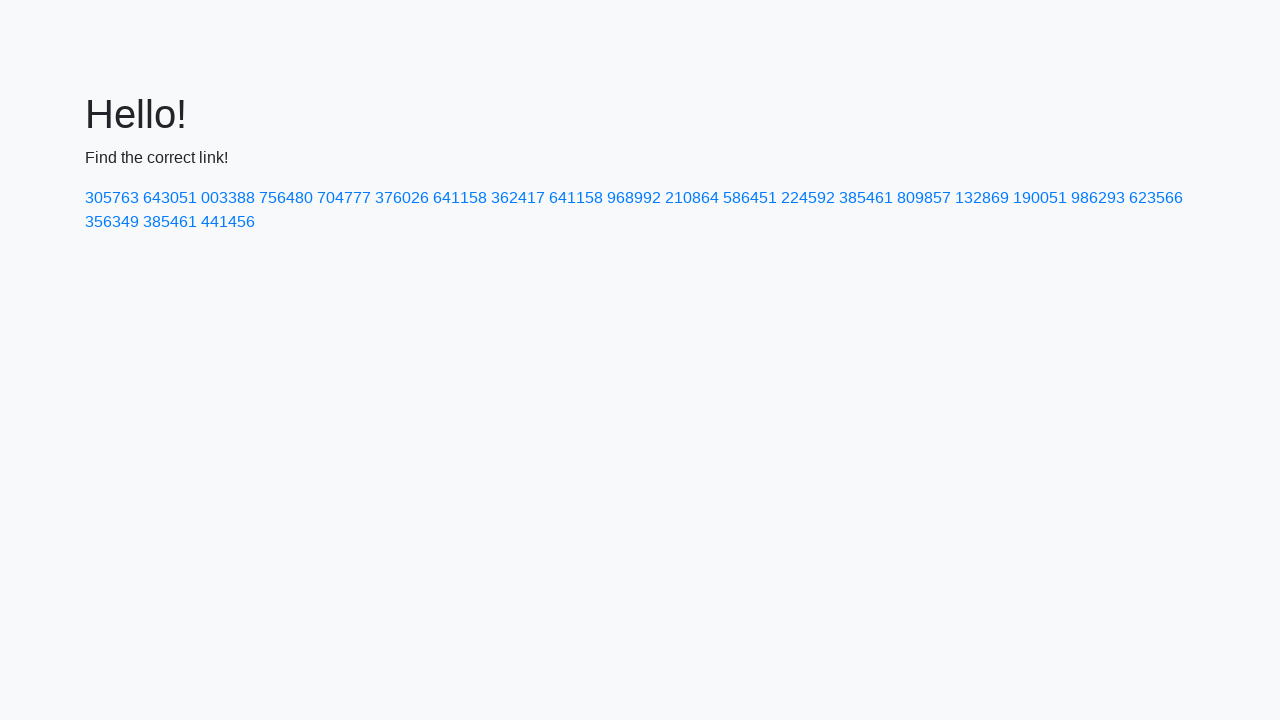

Clicked link with dynamically calculated text: 224592 at (808, 198) on text=224592
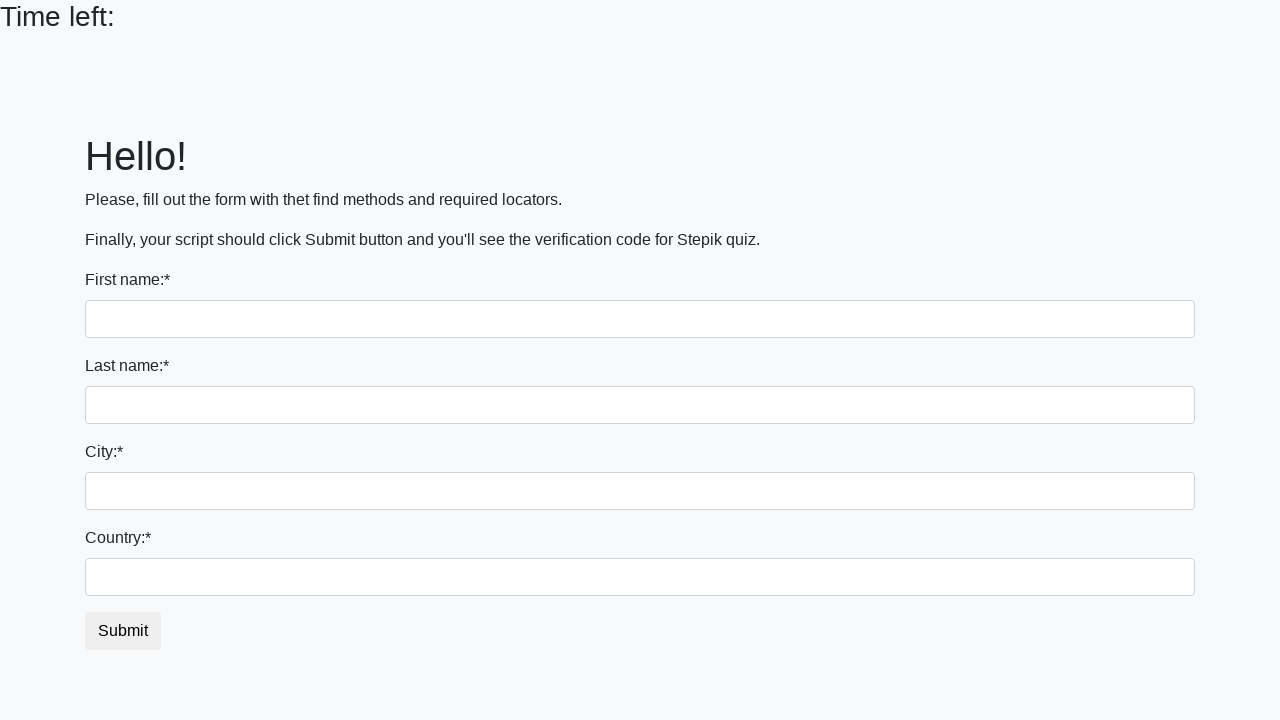

Filled first name field with 'Ivan' on input
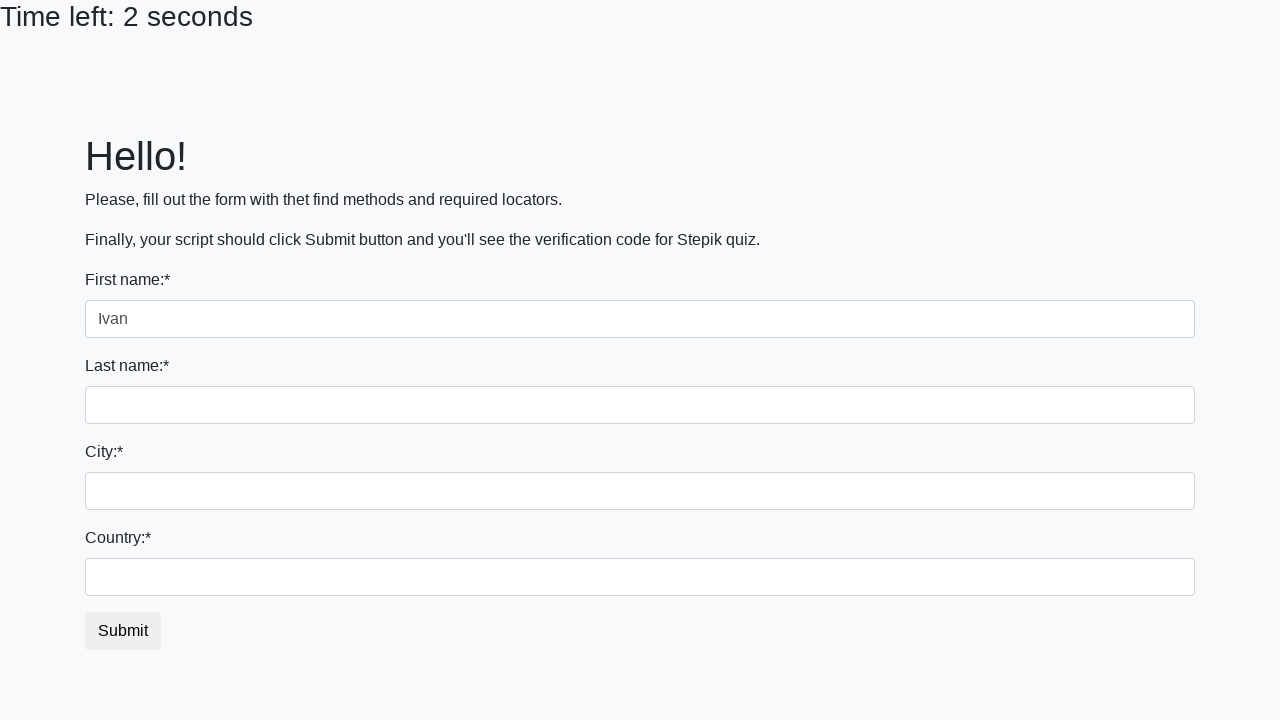

Filled last name field with 'Petrov' on input[name='last_name']
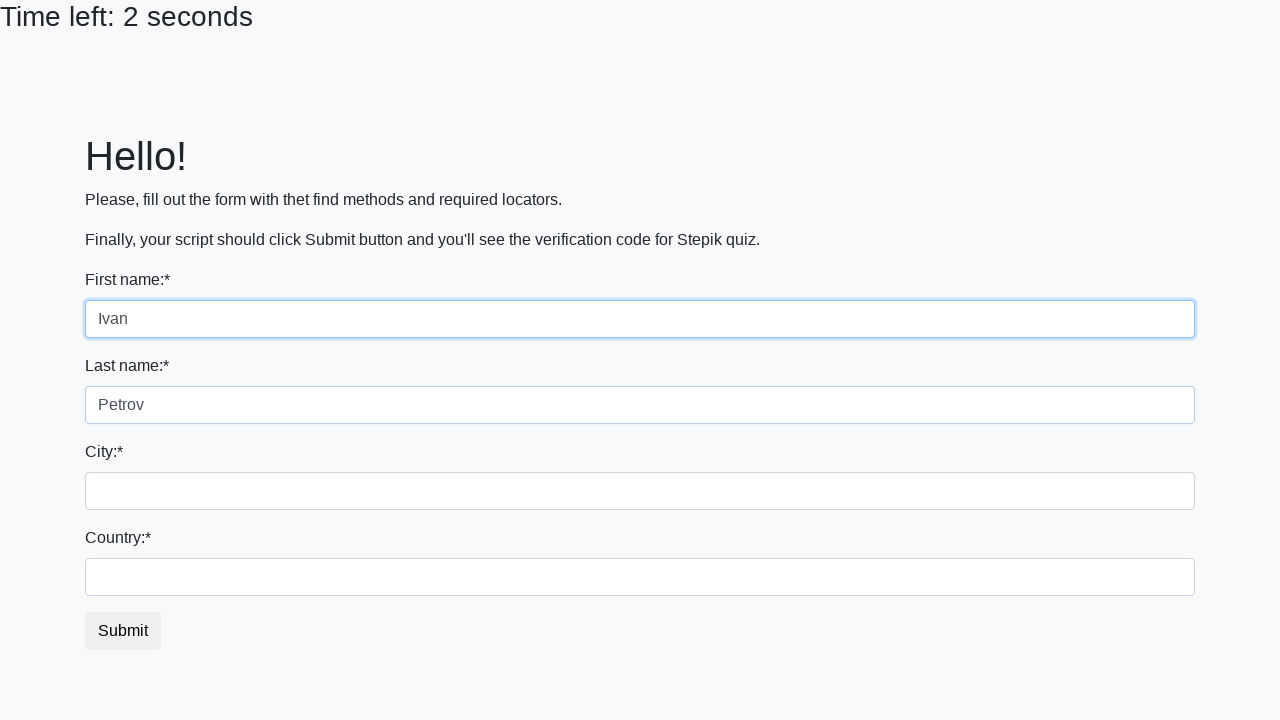

Filled city field with 'Smolensk' on .form-control.city
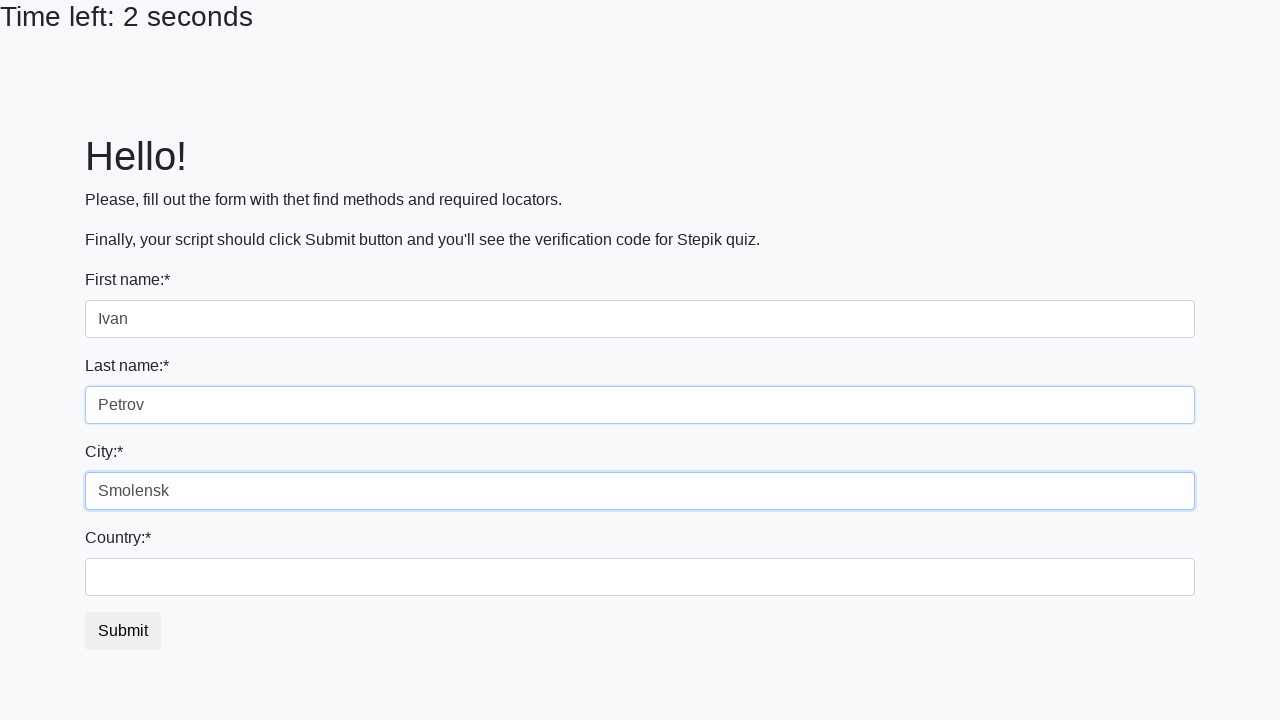

Filled country field with 'Russia' on #country
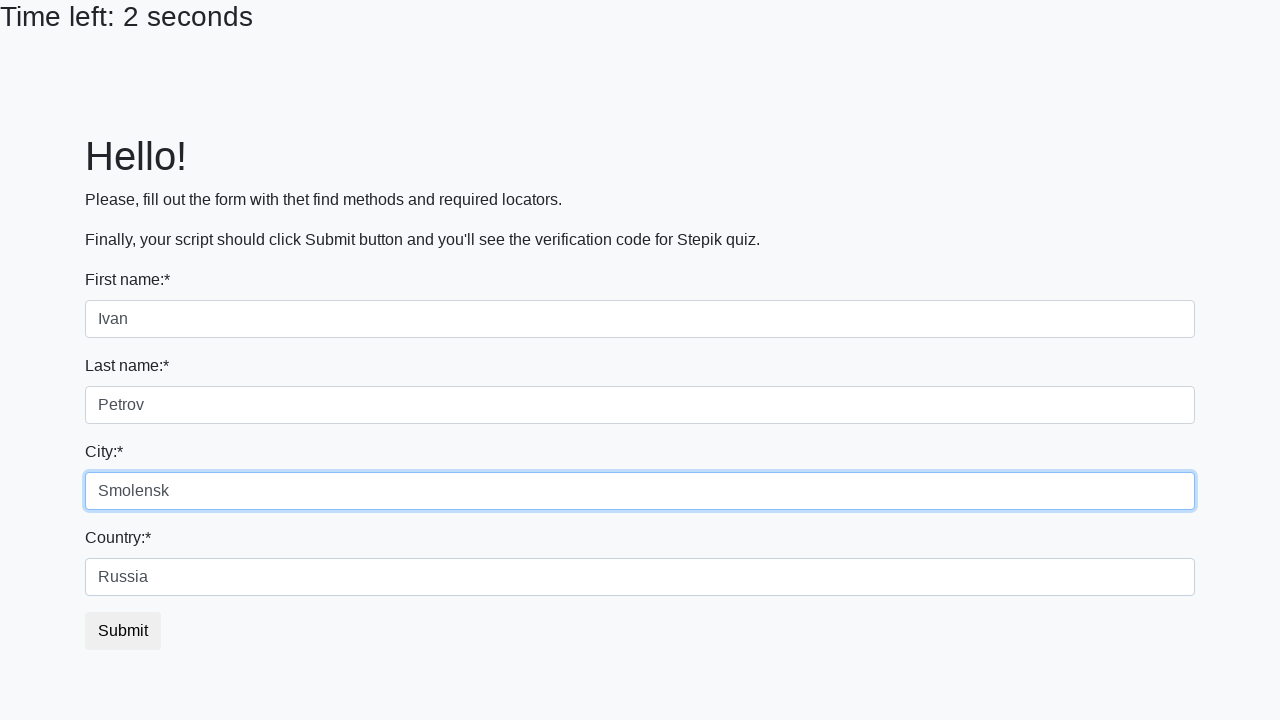

Clicked submit button to submit form at (123, 631) on button.btn
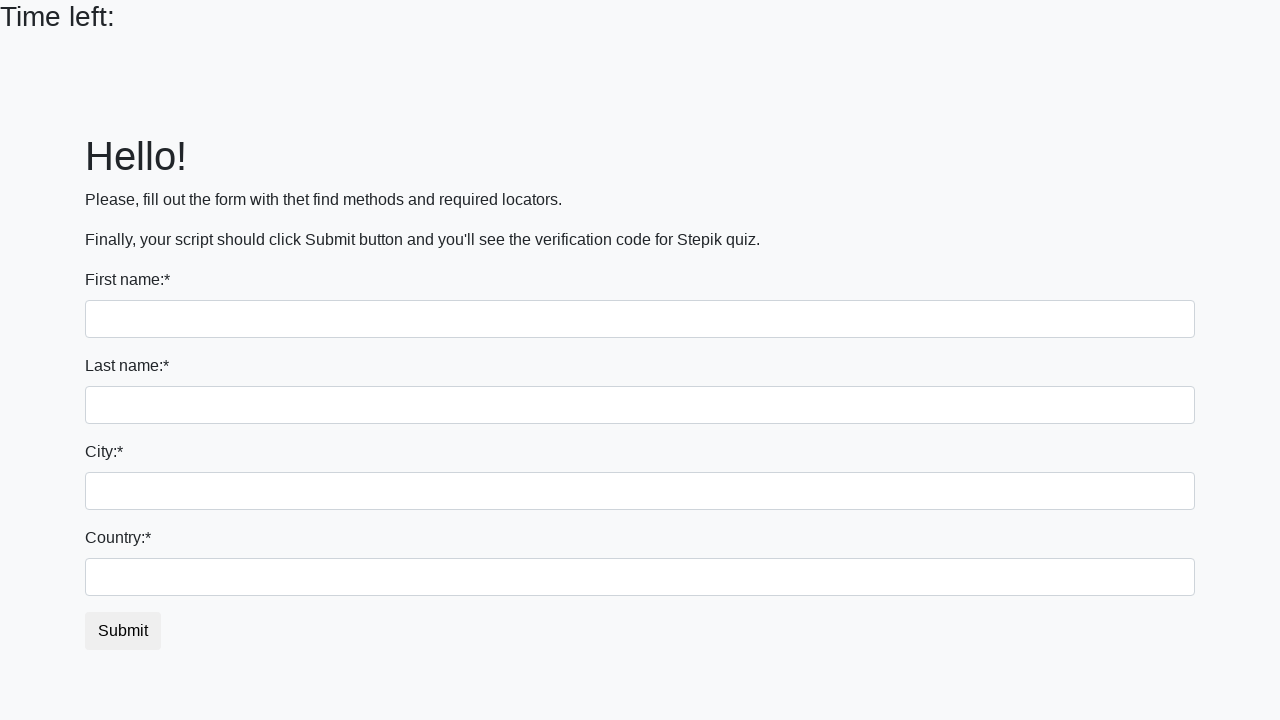

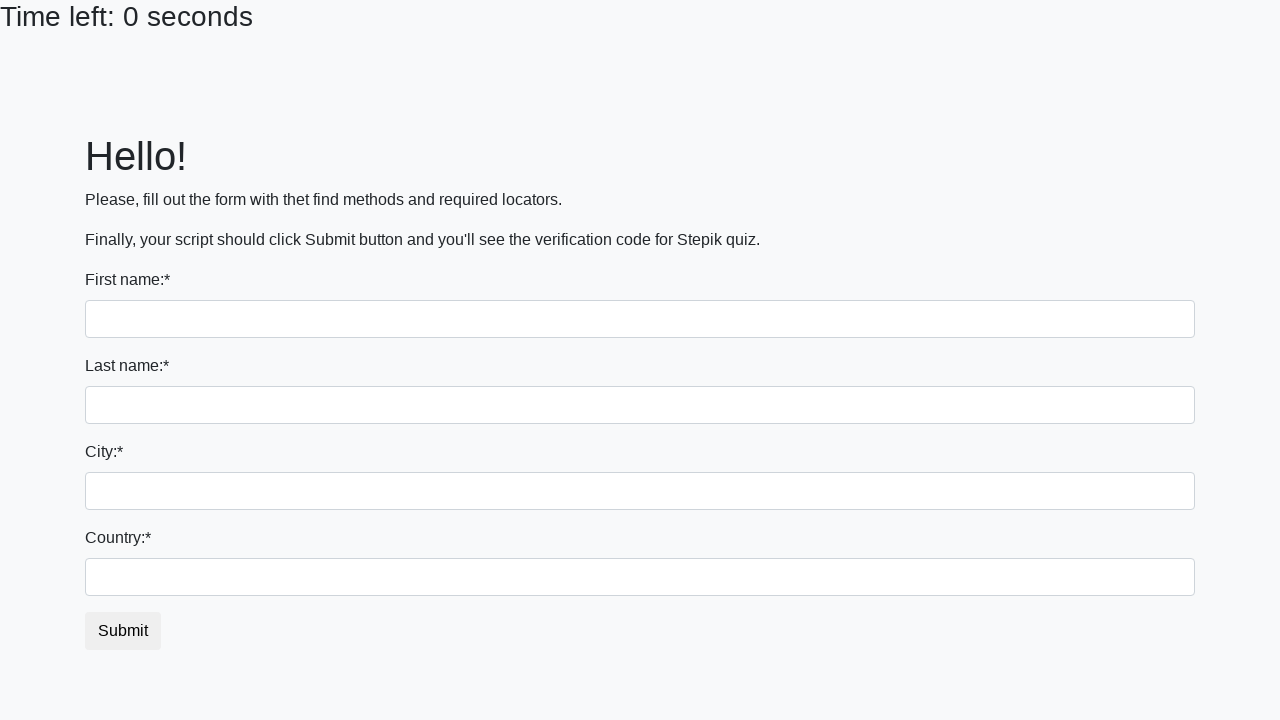